Tests clicking a button that has a dynamically generated ID on each page load

Starting URL: http://uitestingplayground.com/dynamicid

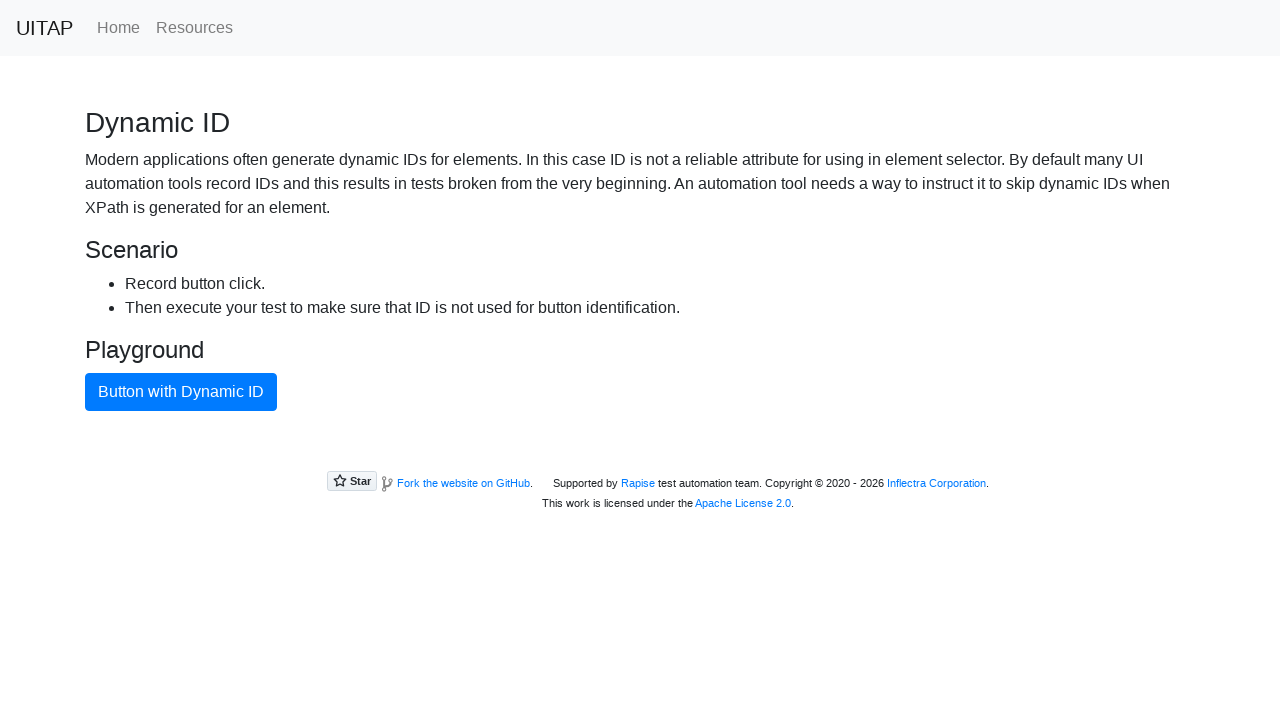

Clicked button with dynamic ID using text selector at (181, 392) on internal:text="Button with Dynamic ID"i
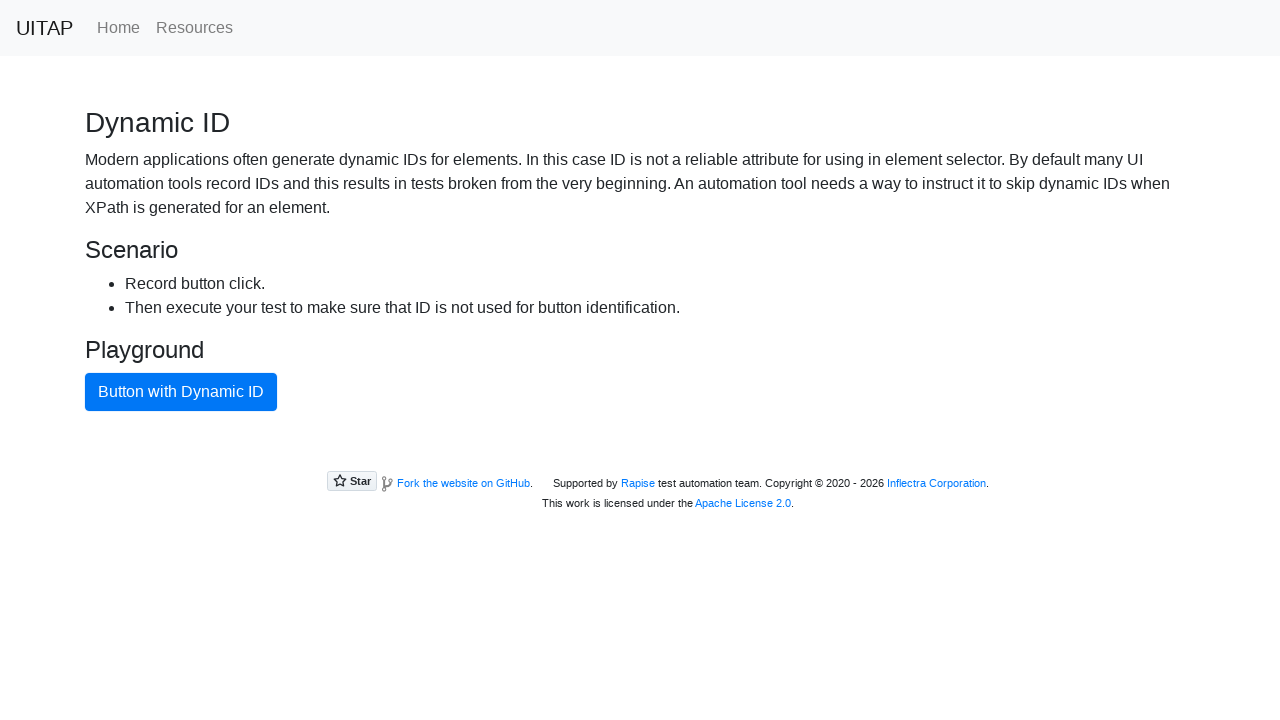

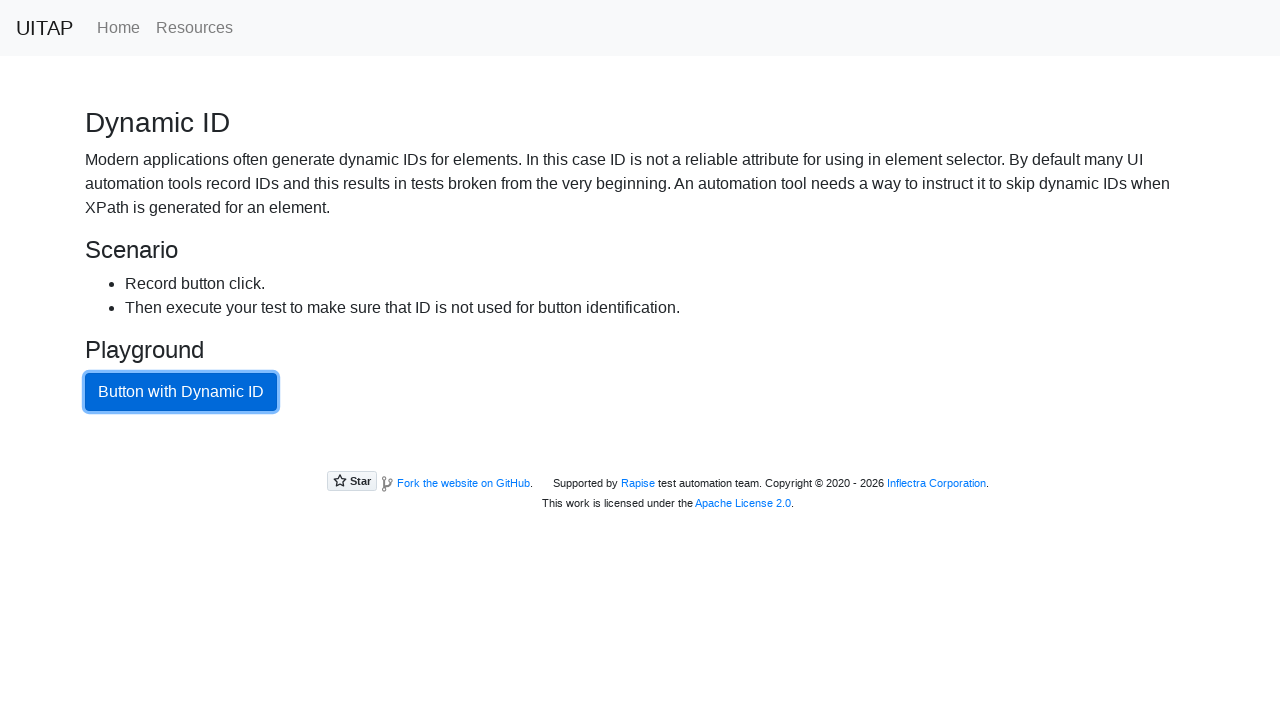